Tests the contact form submission on DemoBlaze e-commerce site, handles alert popup, navigates to a product page, and retrieves various element properties

Starting URL: https://demoblaze.com/index.html

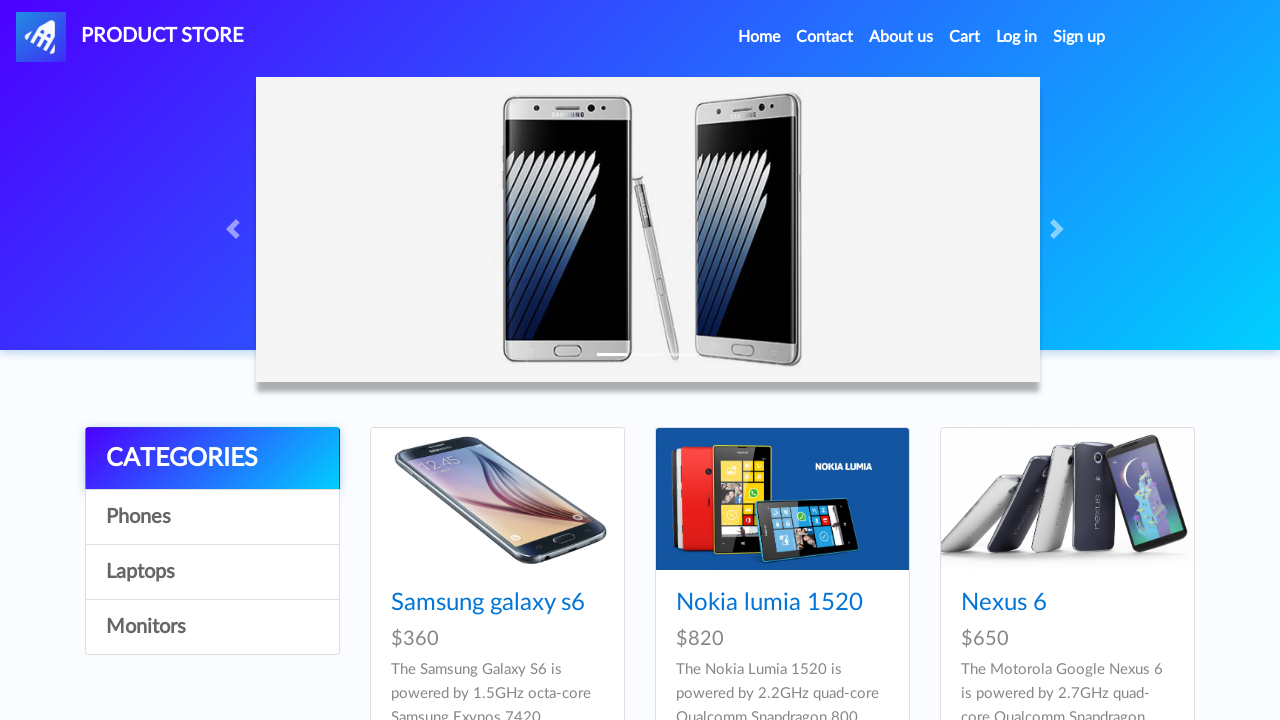

Clicked on Contact link at (825, 37) on xpath=//a[text()='Contact']
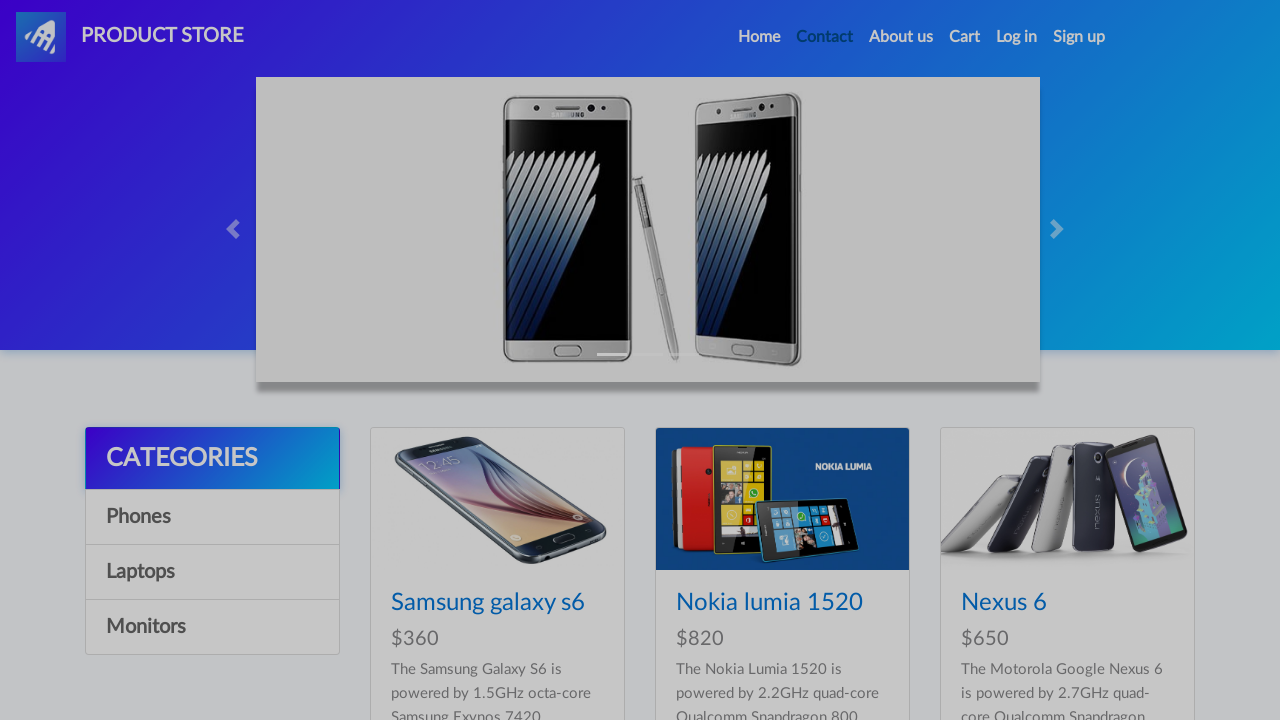

Filled recipient email field with 'test.user@example.com' on #recipient-email
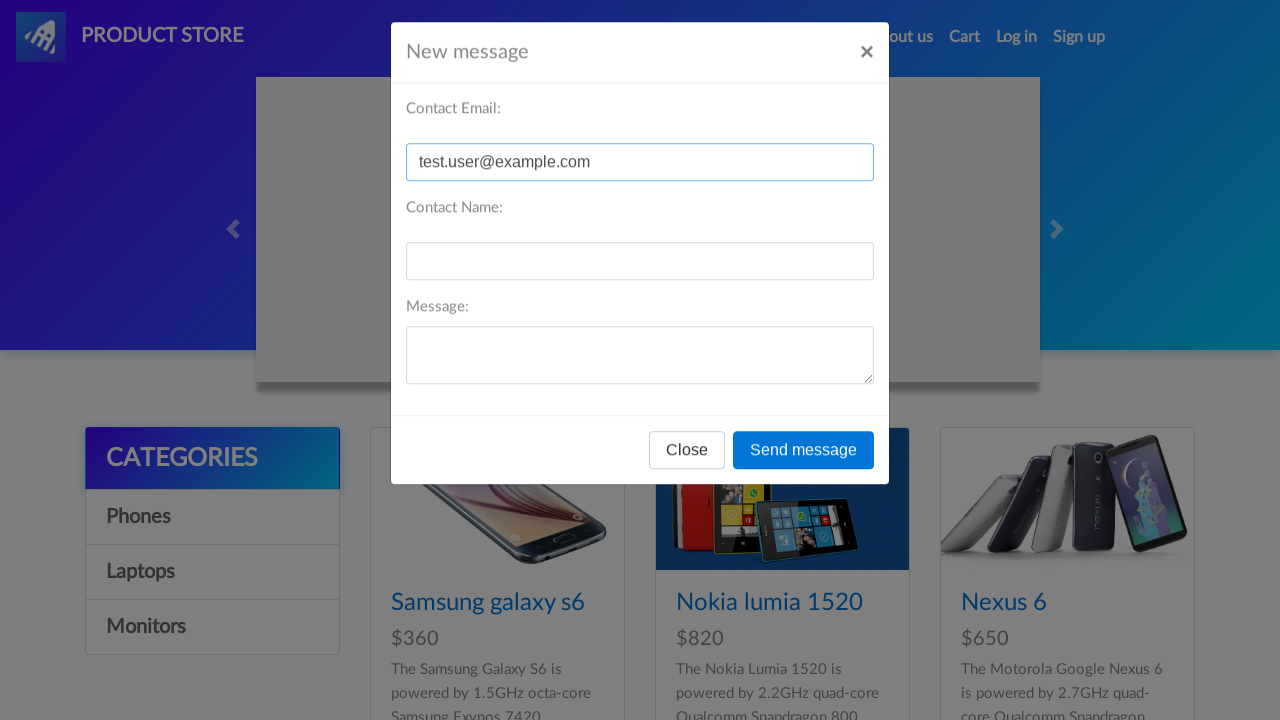

Filled recipient name field with 'John TestUser' on #recipient-name
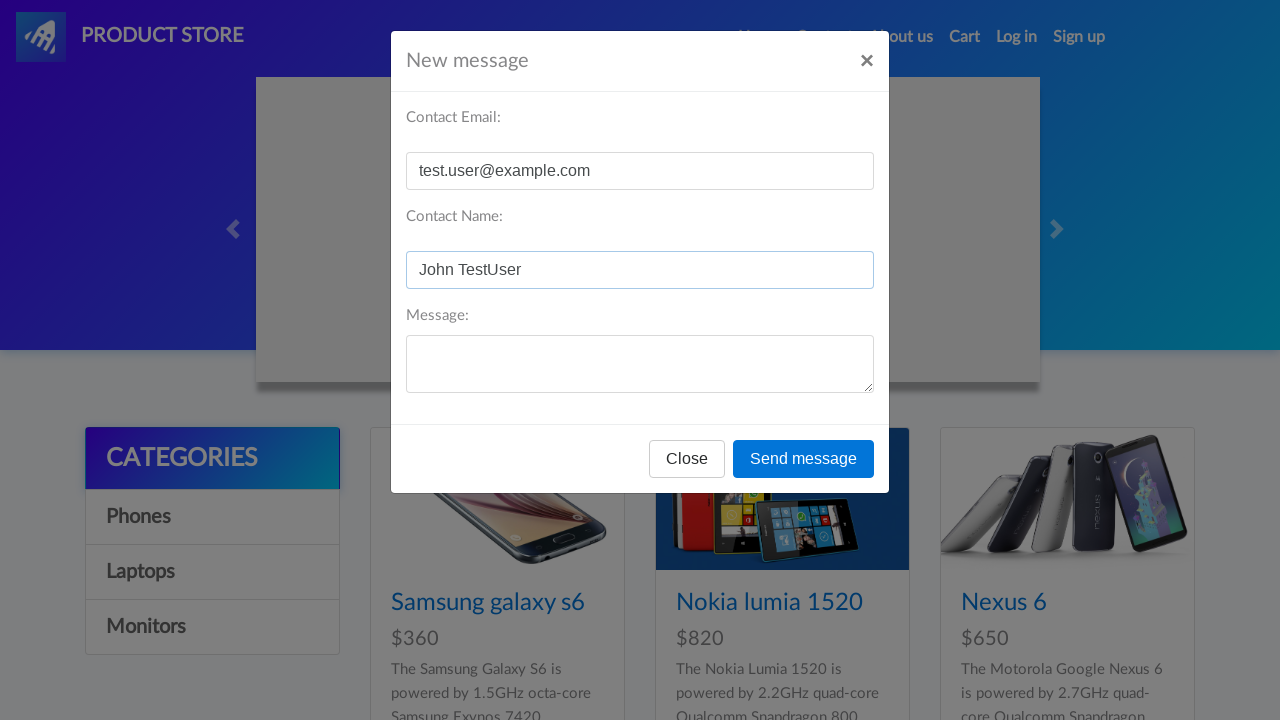

Filled message text field with test message on #message-text
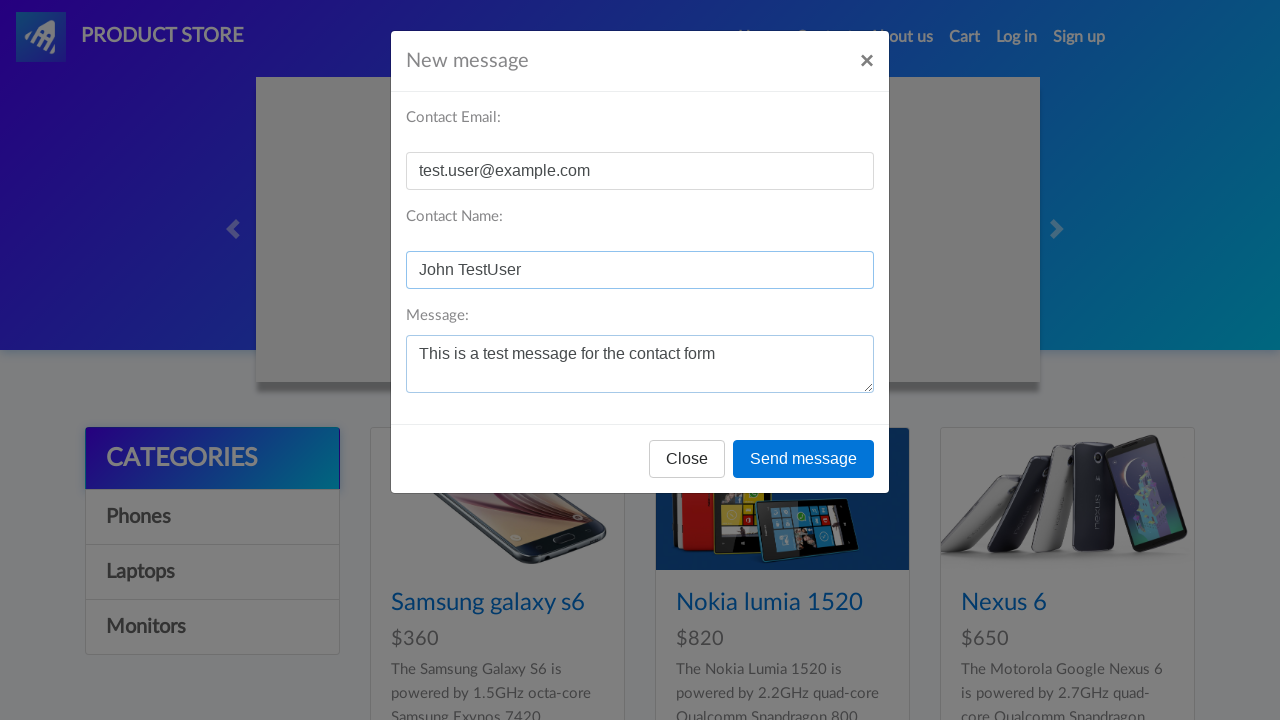

Clicked Send message button to submit contact form at (804, 459) on xpath=//button[text()='Send message']
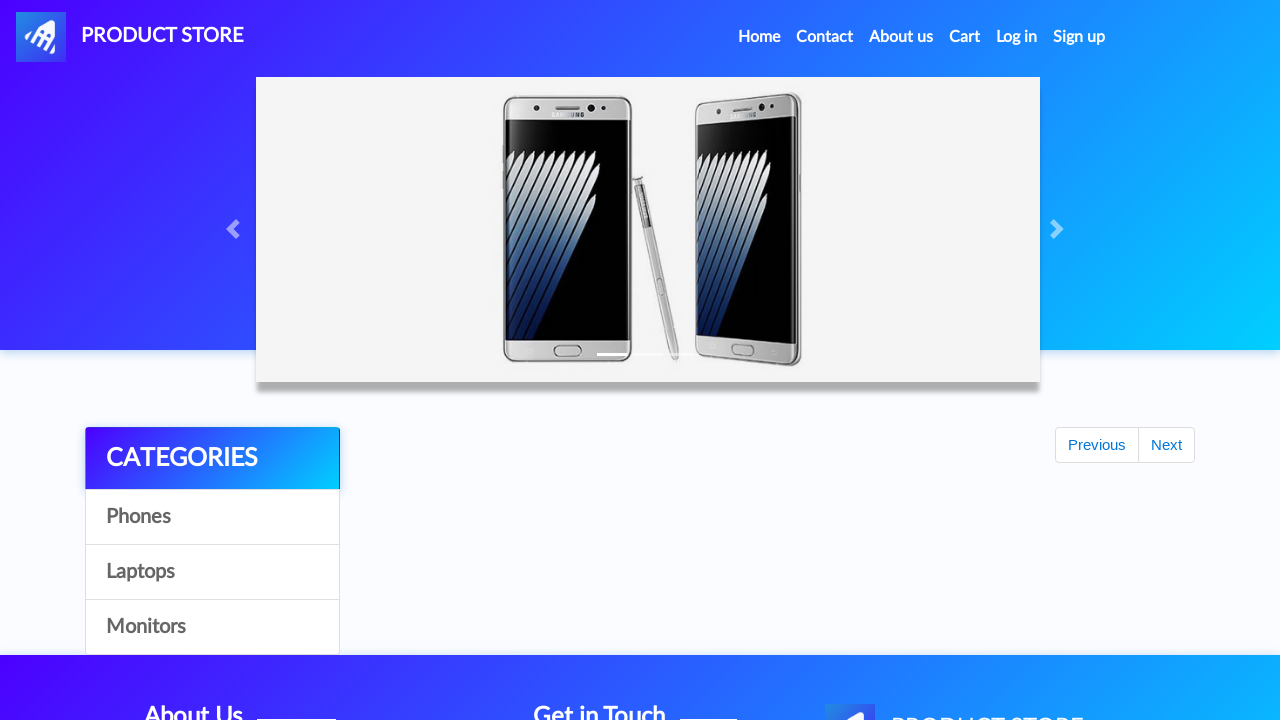

Set up dialog handler to accept alerts
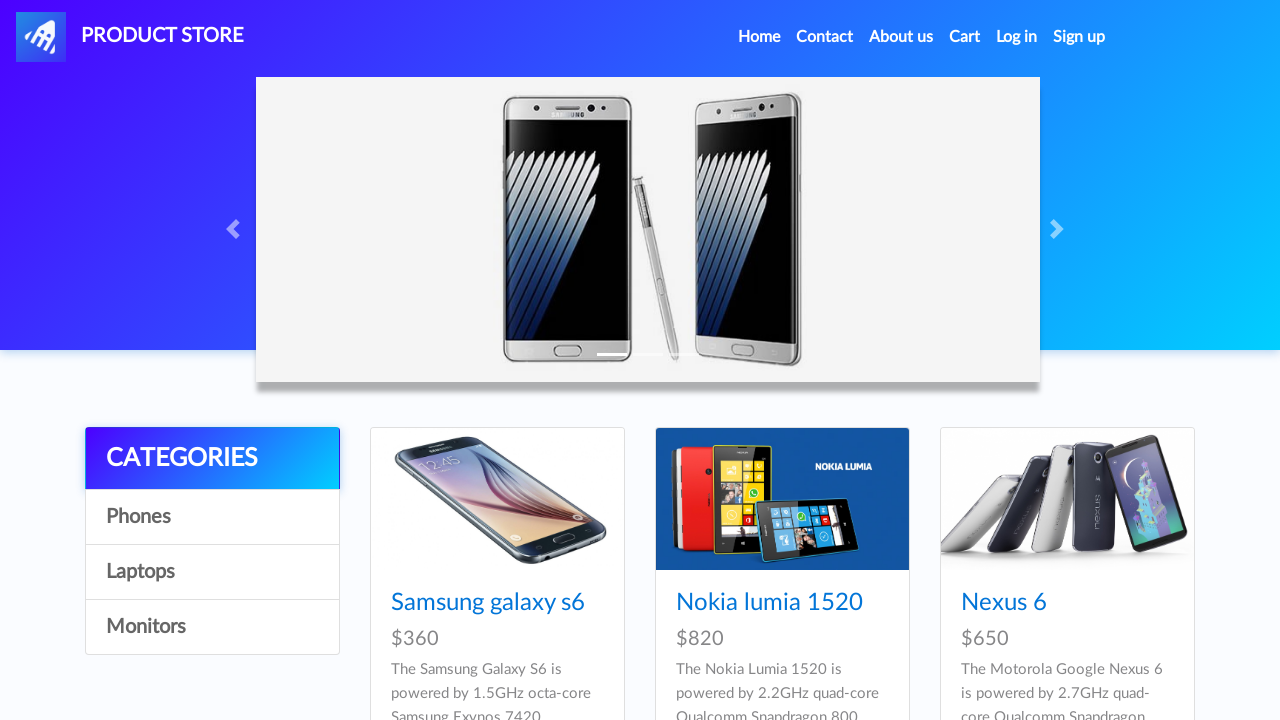

Clicked on iPhone 6 32gb product link at (752, 361) on xpath=//a[contains(text(),'Iphone 6 32gb')]
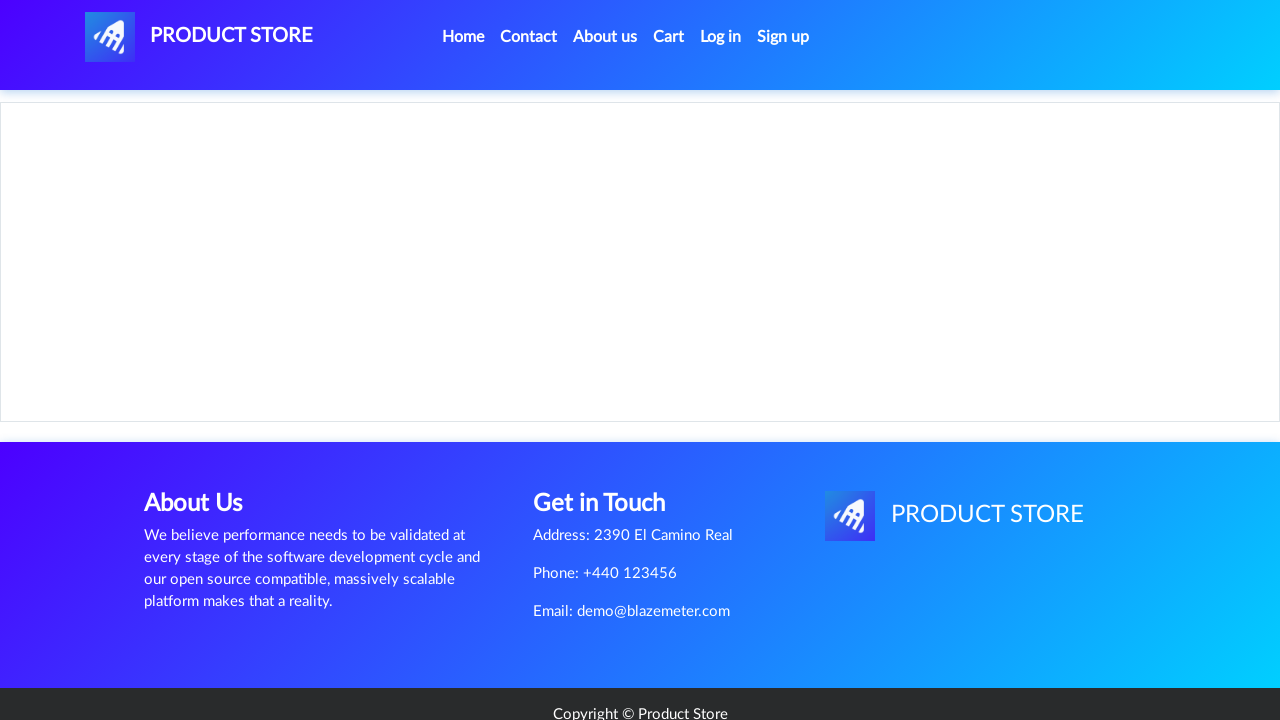

Product details loaded successfully
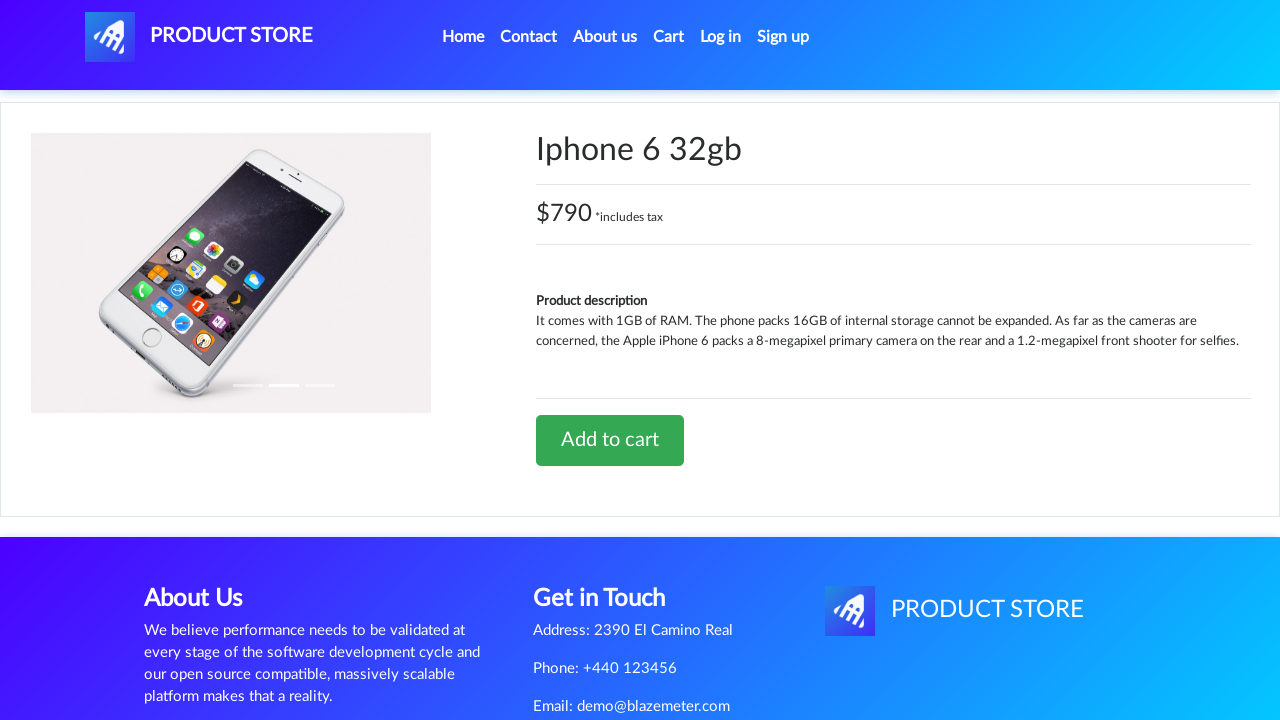

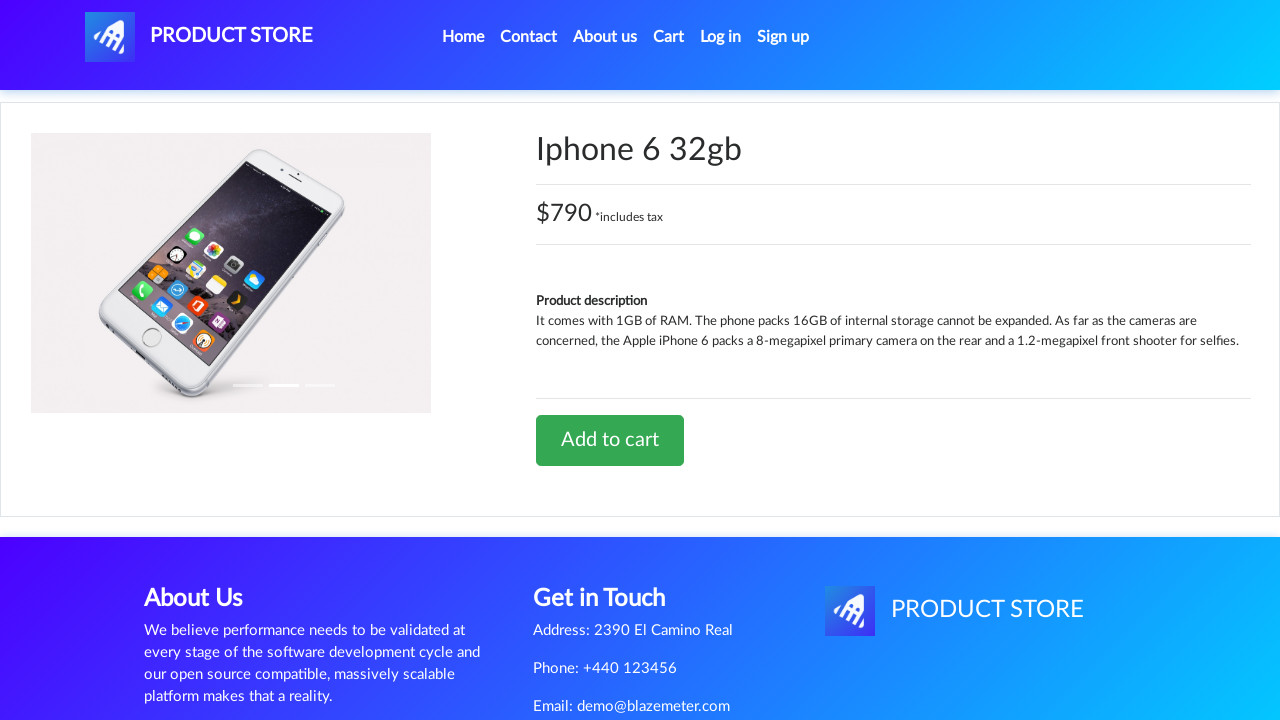